Tests that the Clear completed button displays correct text after marking an item complete

Starting URL: https://demo.playwright.dev/todomvc

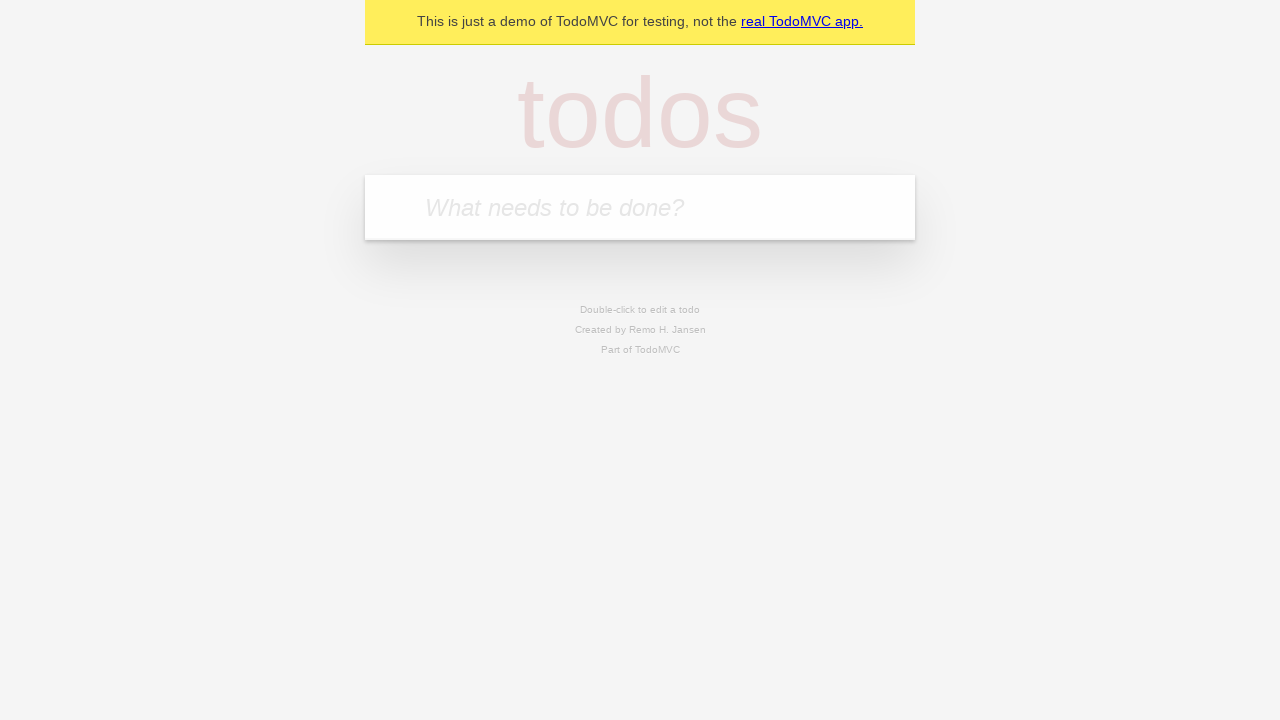

Filled todo input with 'buy some cheese' on internal:attr=[placeholder="What needs to be done?"i]
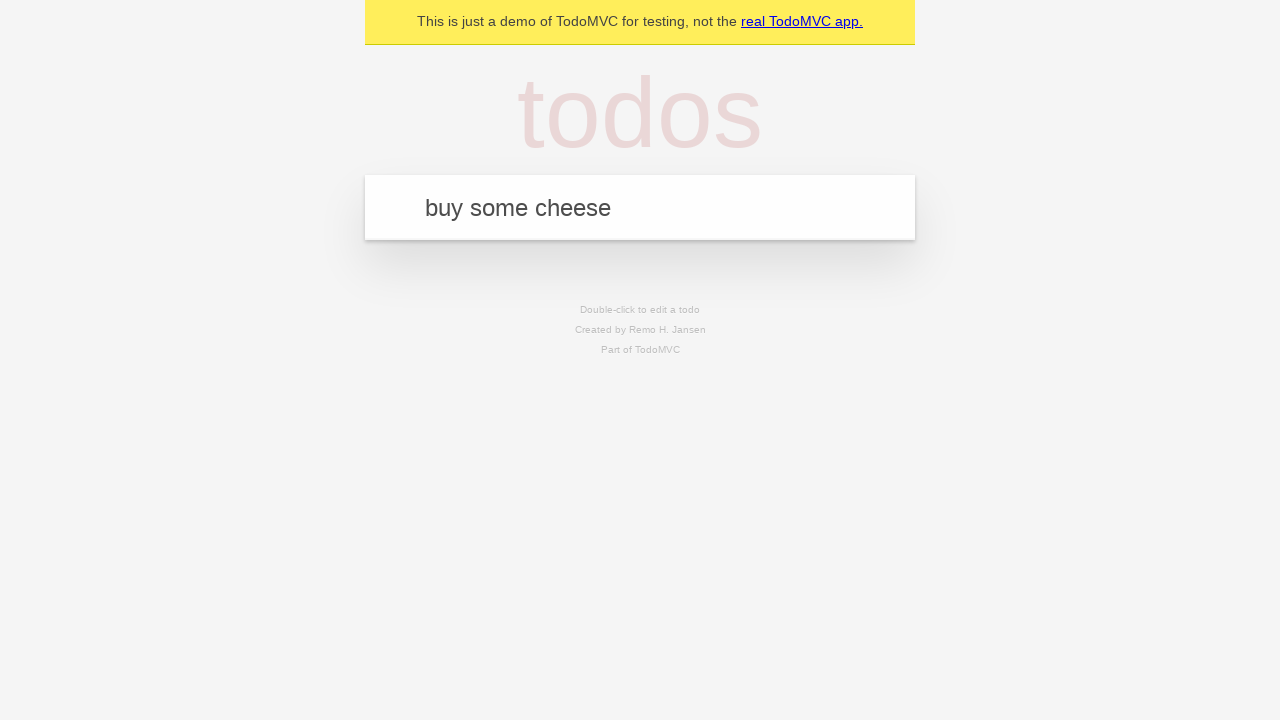

Pressed Enter to add first todo on internal:attr=[placeholder="What needs to be done?"i]
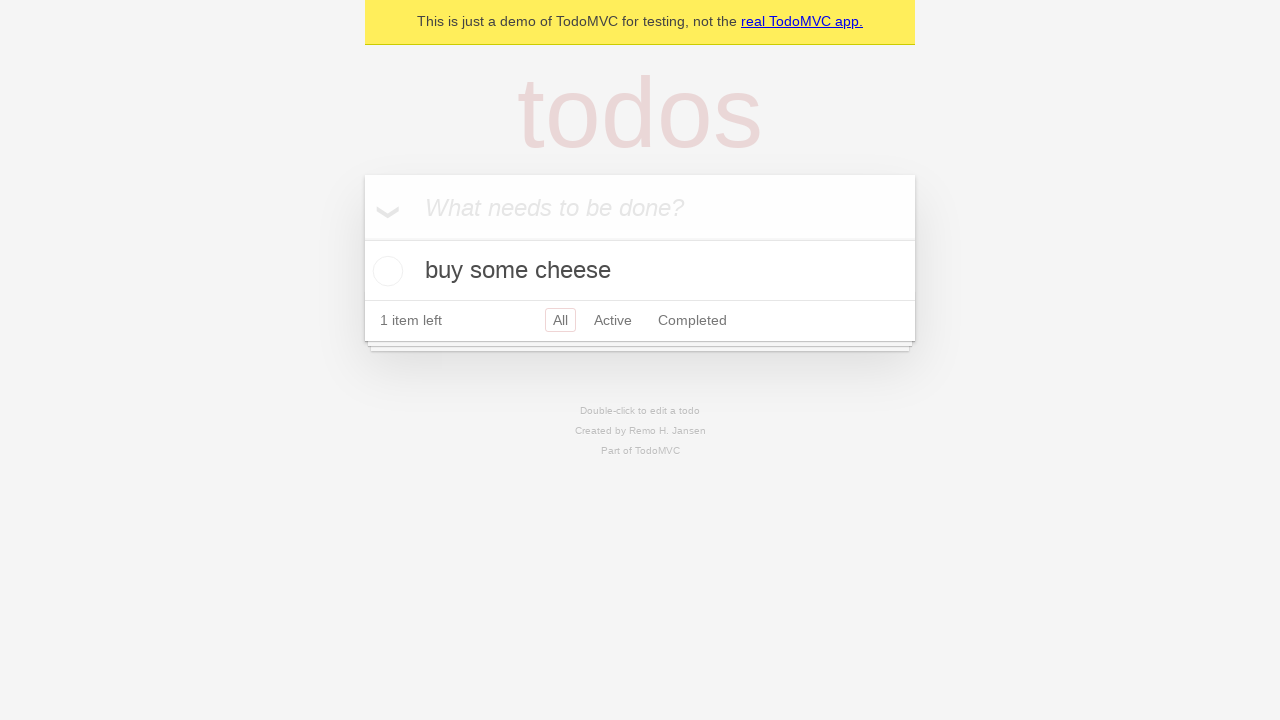

Filled todo input with 'feed the cat' on internal:attr=[placeholder="What needs to be done?"i]
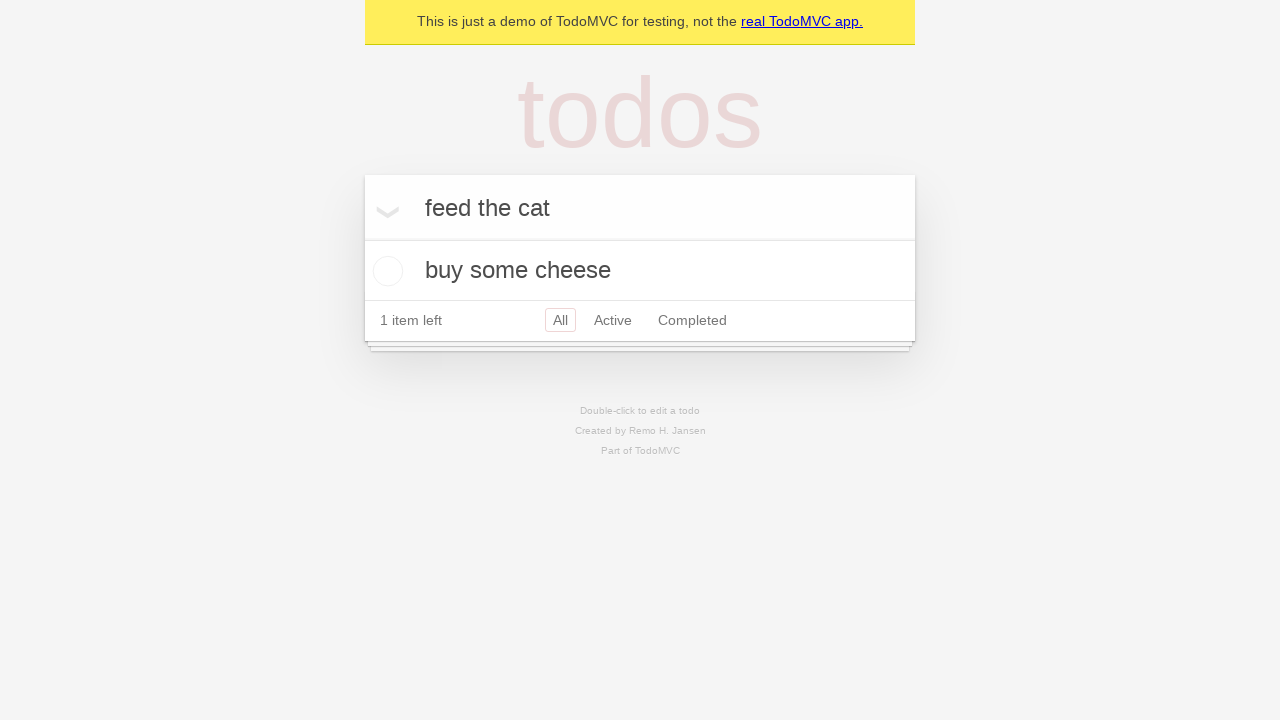

Pressed Enter to add second todo on internal:attr=[placeholder="What needs to be done?"i]
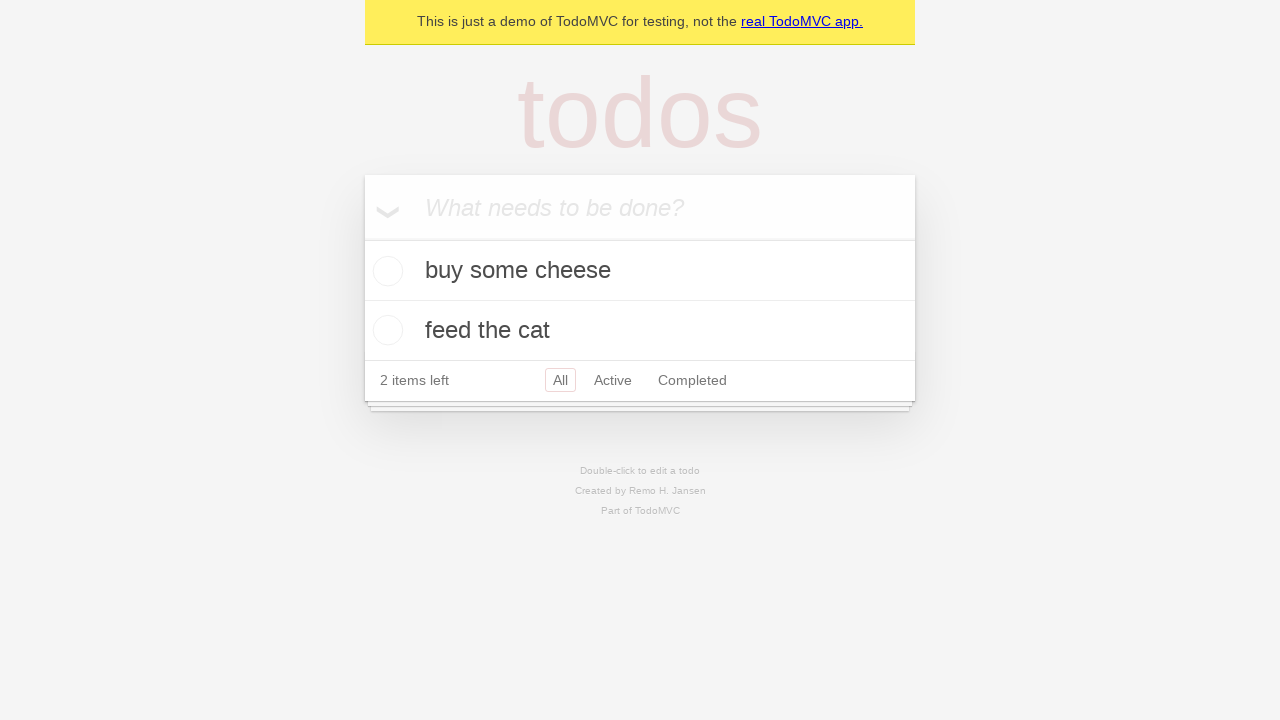

Filled todo input with 'book a doctors appointment' on internal:attr=[placeholder="What needs to be done?"i]
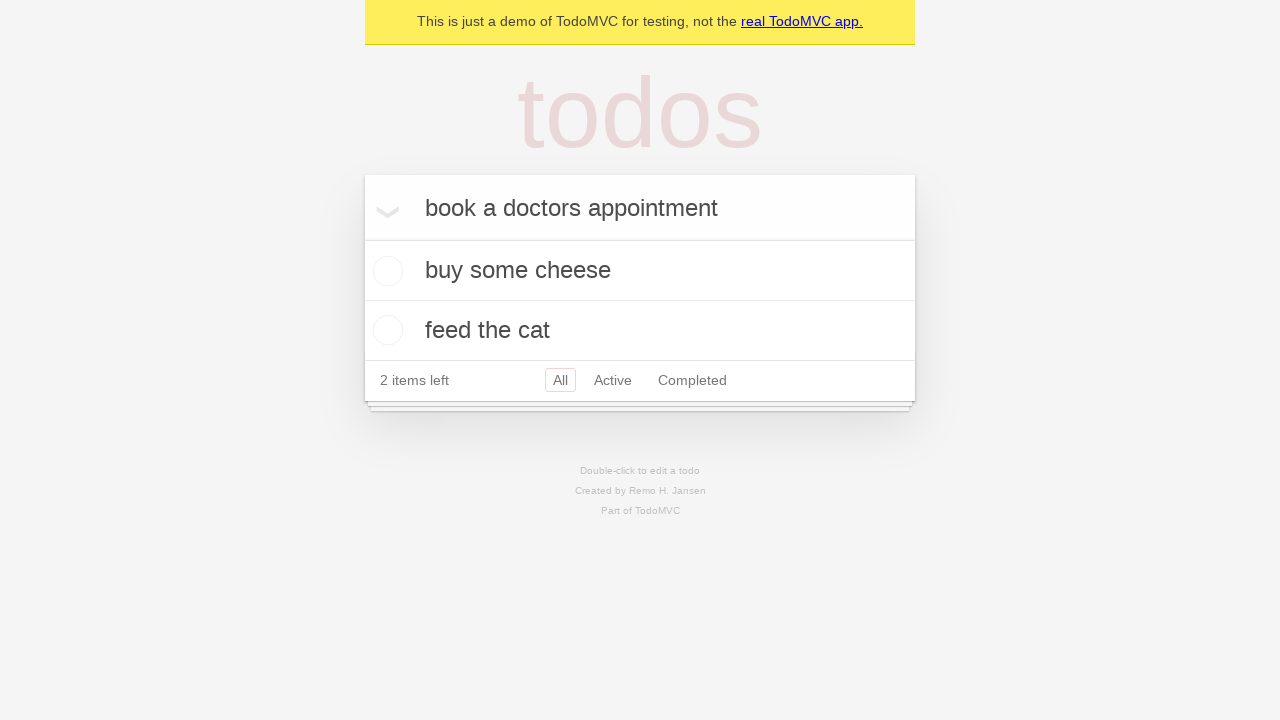

Pressed Enter to add third todo on internal:attr=[placeholder="What needs to be done?"i]
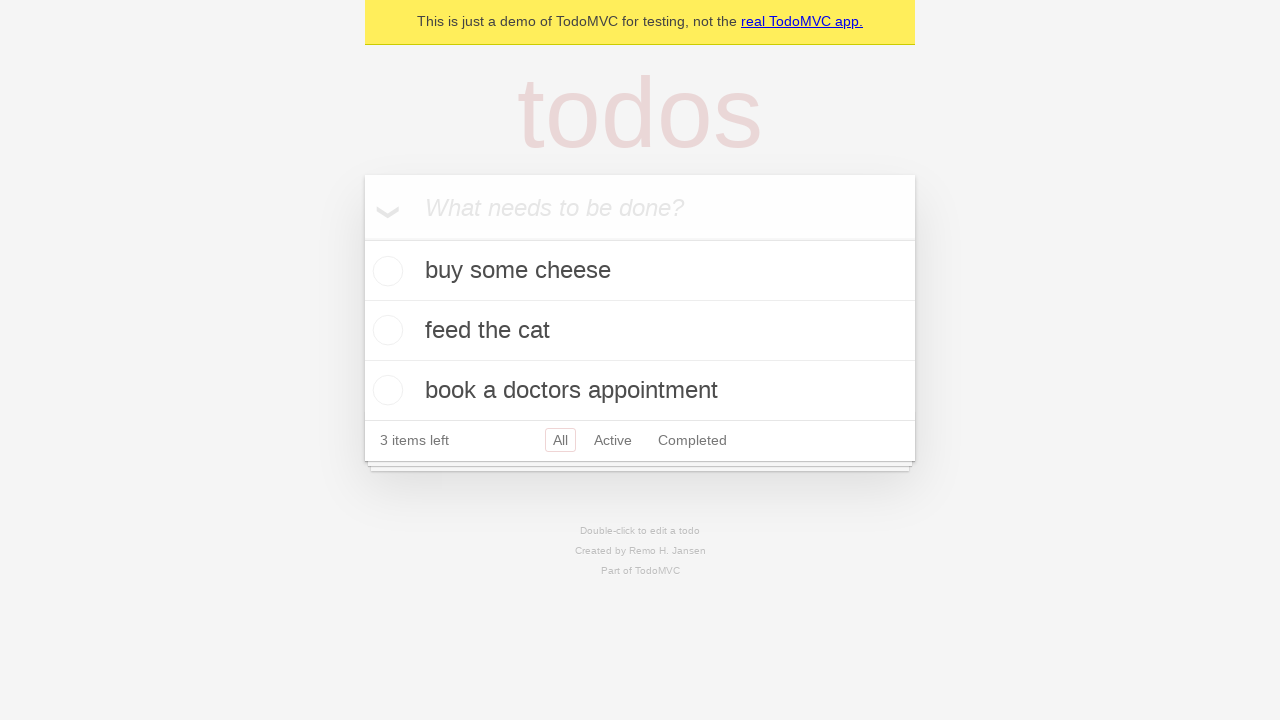

Checked the first todo item to mark it complete at (385, 271) on .todo-list li .toggle >> nth=0
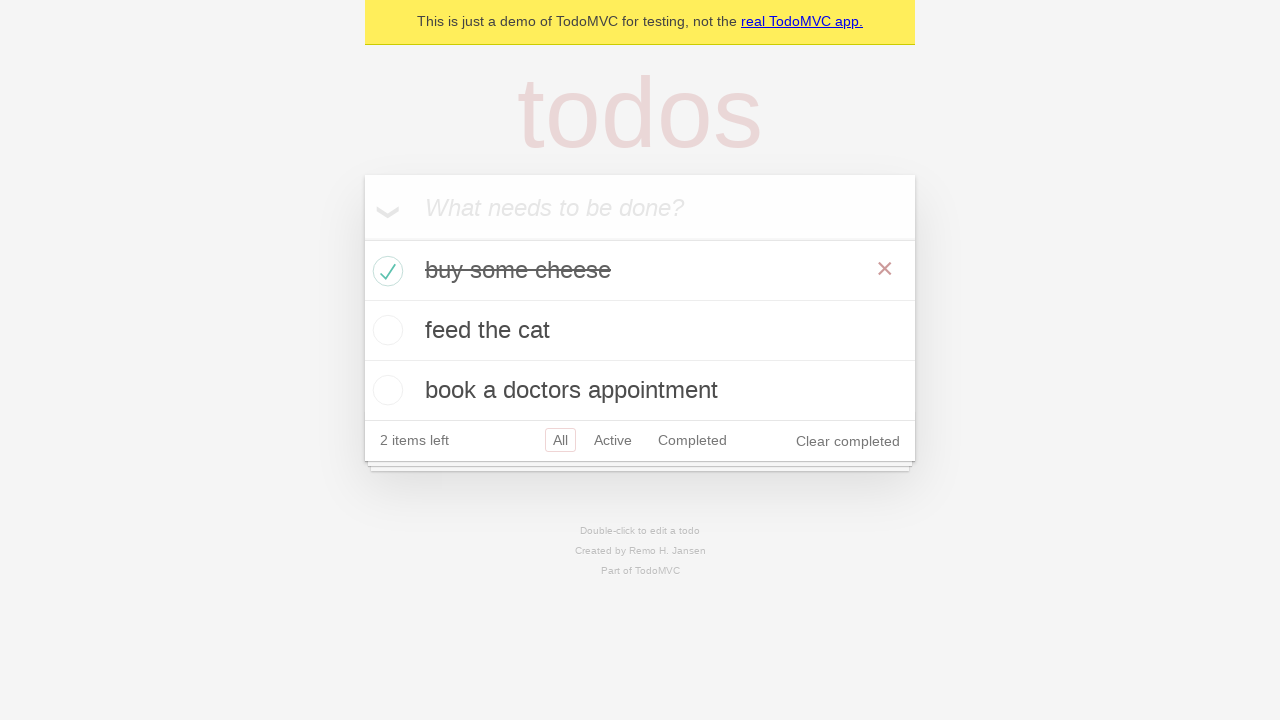

Clear completed button is now visible after marking item complete
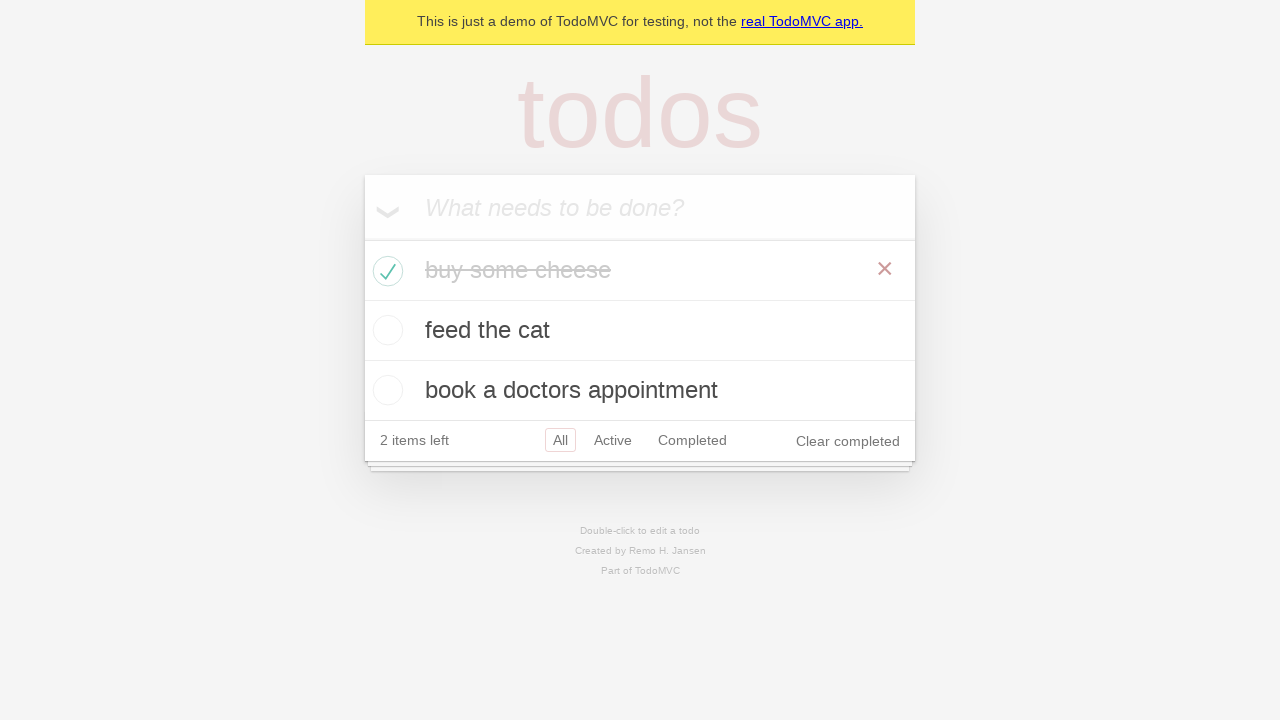

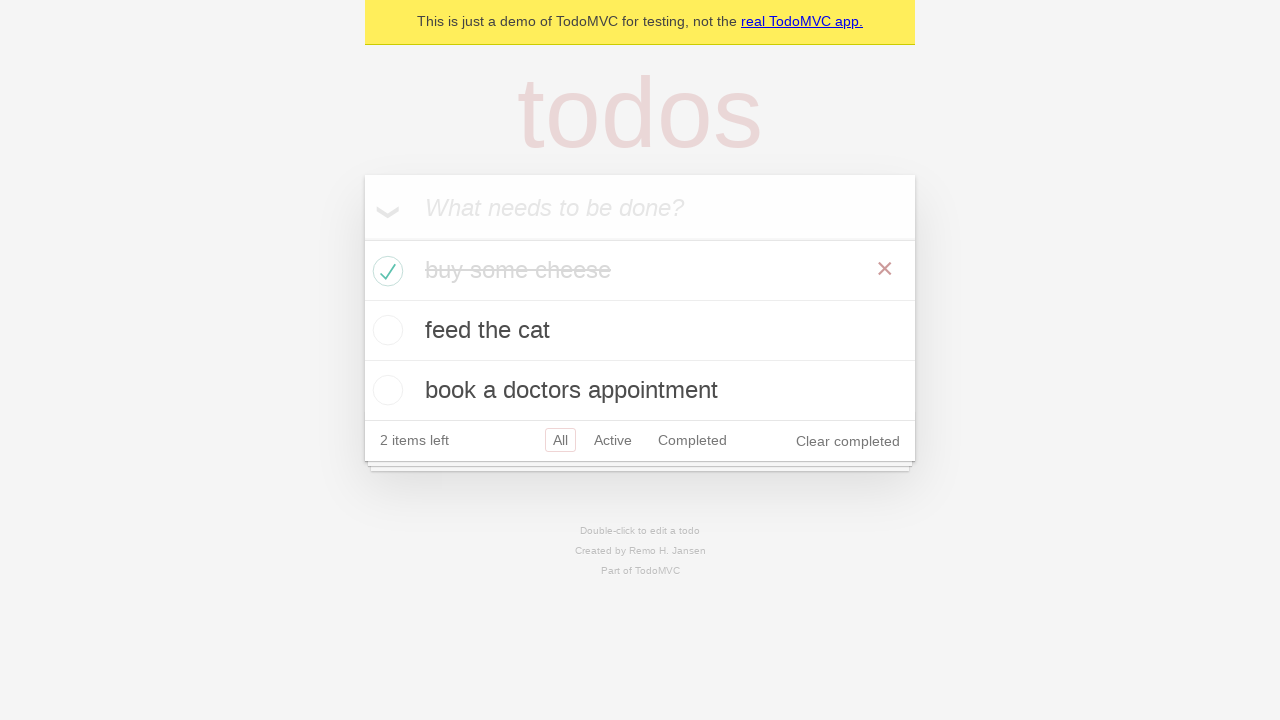